Tests navigation through the Custom App vertical menu by clicking on Desktop App first, then navigating back and clicking on E-Learning option

Starting URL: https://www.tranktechnologies.com/

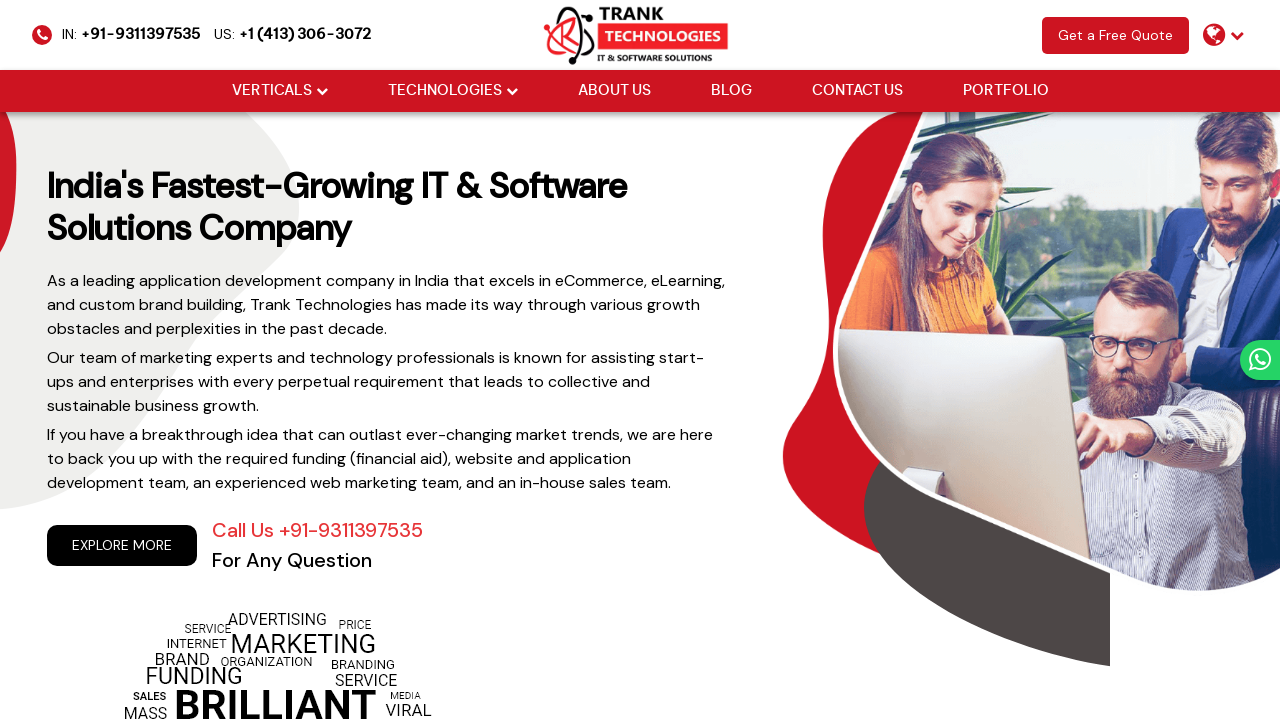

Hovered over Vertical menu at (272, 91) on (//a[@href='#'])[2]
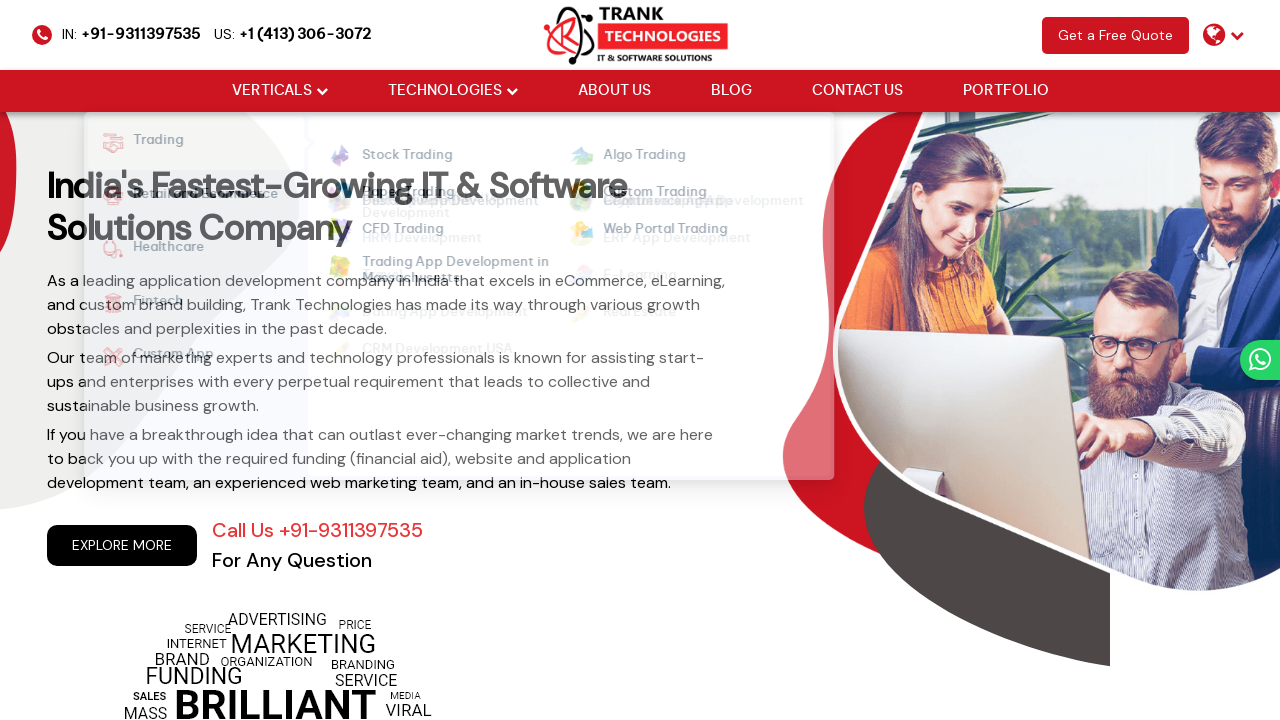

Hovered over Custom App submenu at (161, 357) on xpath=//strong[normalize-space()='Custom App']
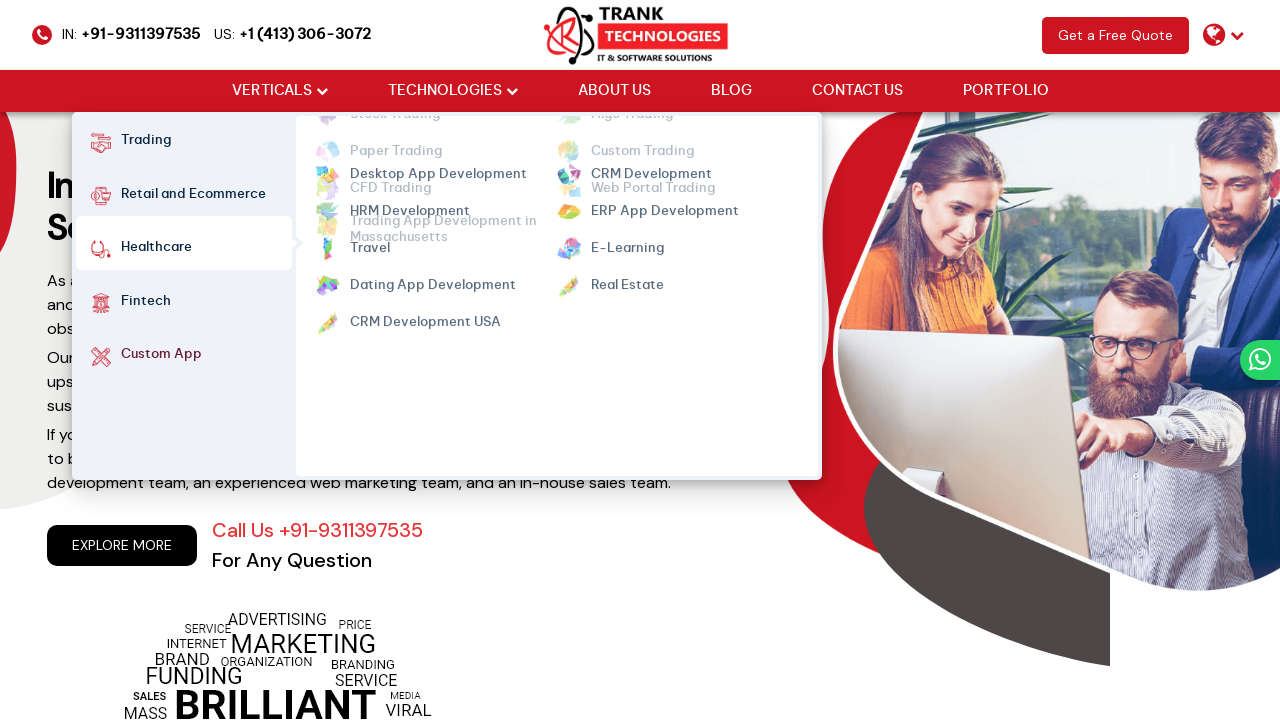

Clicked on Desktop App option at (438, 156) on xpath=//ul[@class='cm-flex cm-flex-wrap']//a[contains(text(),'Desktop App')]
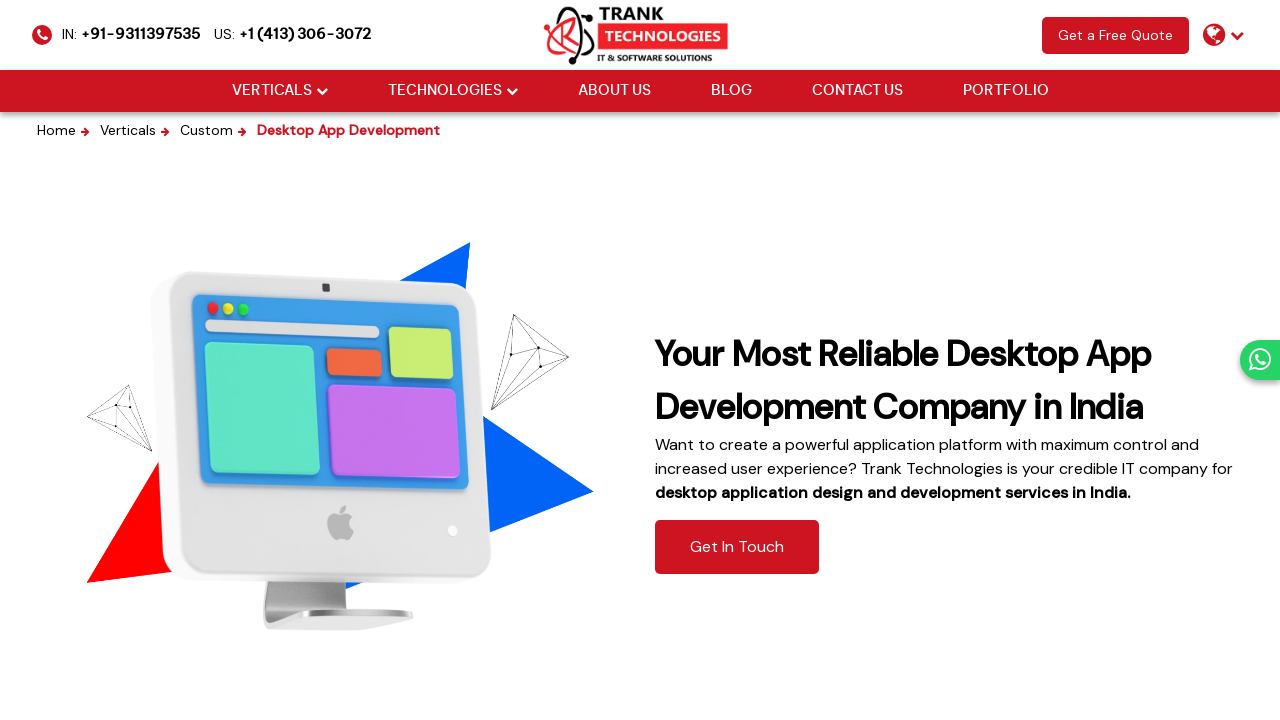

Hovered over Vertical menu again to navigate back at (272, 91) on (//a[@href='#'])[2]
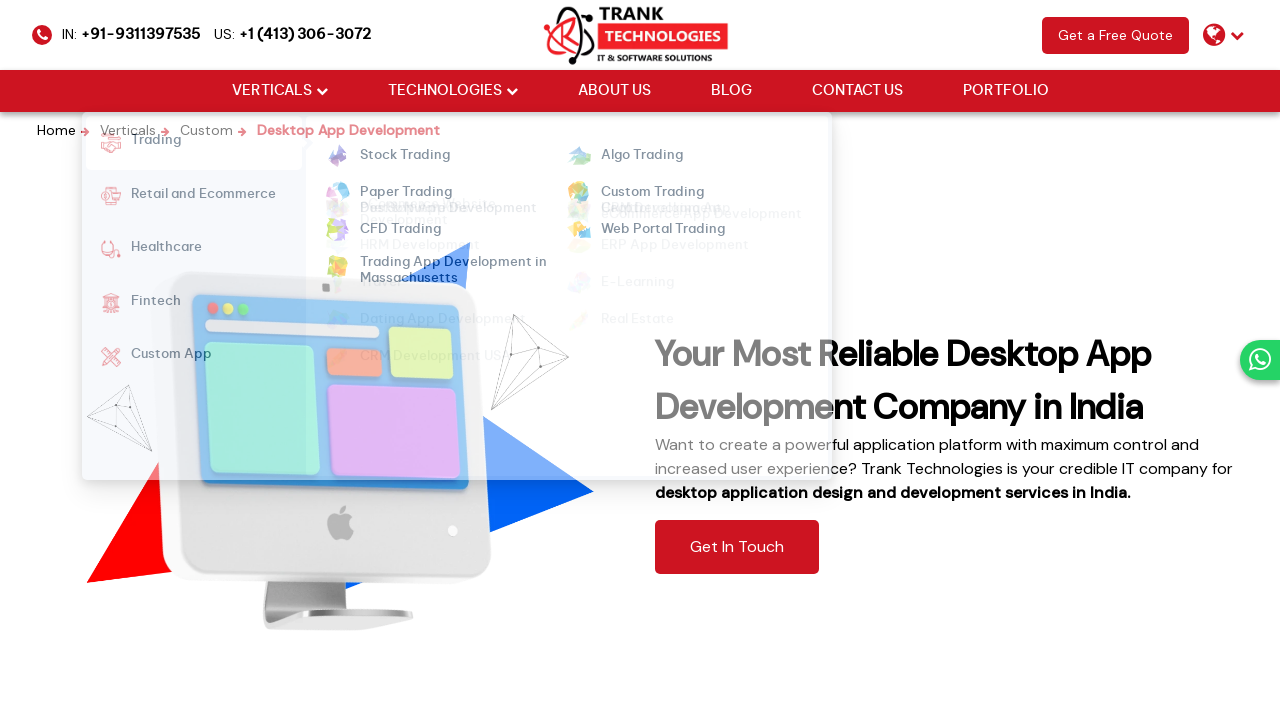

Hovered over Custom App submenu again at (161, 357) on xpath=//strong[normalize-space()='Custom App']
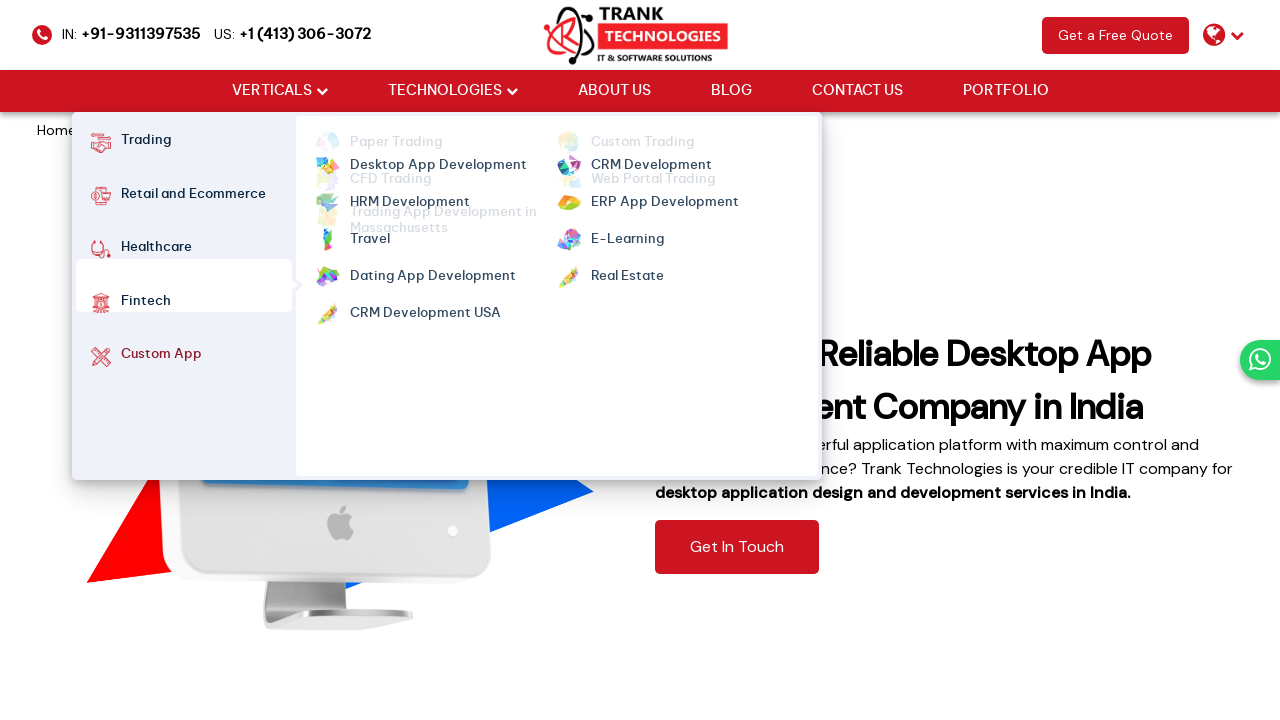

Clicked on E-Learning option at (627, 230) on xpath=//ul[@class='cm-flex cm-flex-wrap']//a[@class='mm-active'][normalize-space
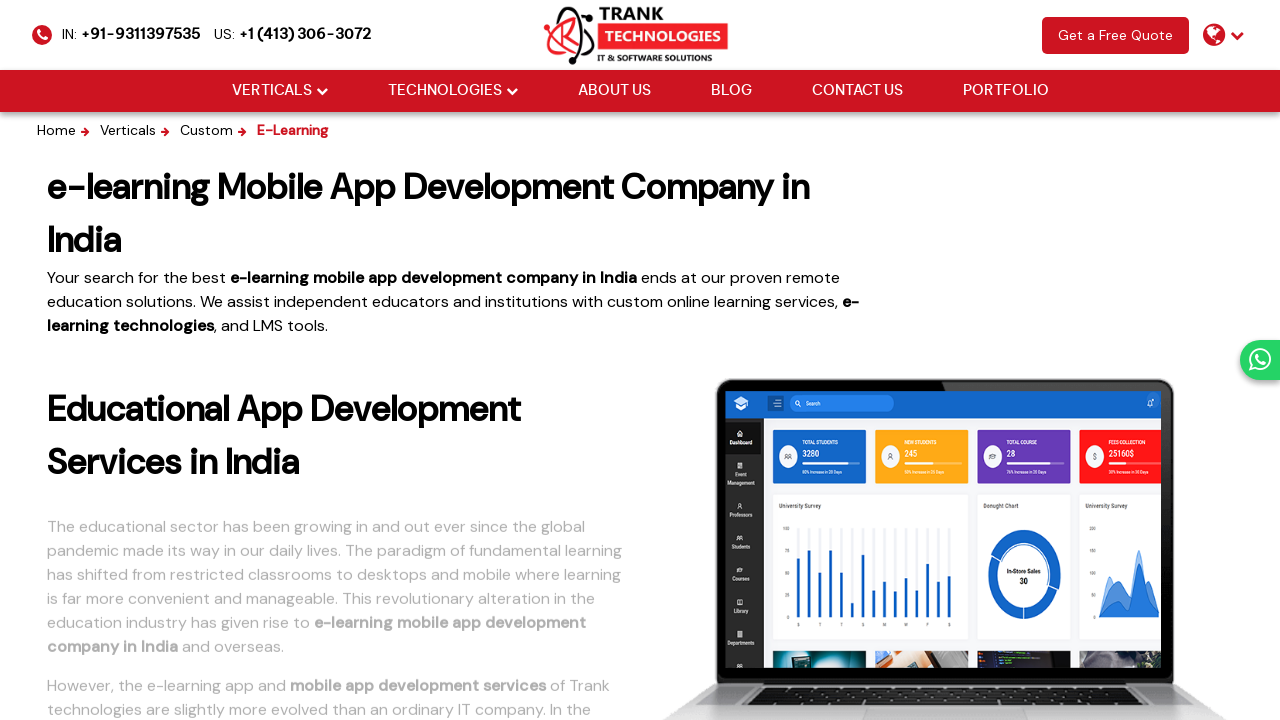

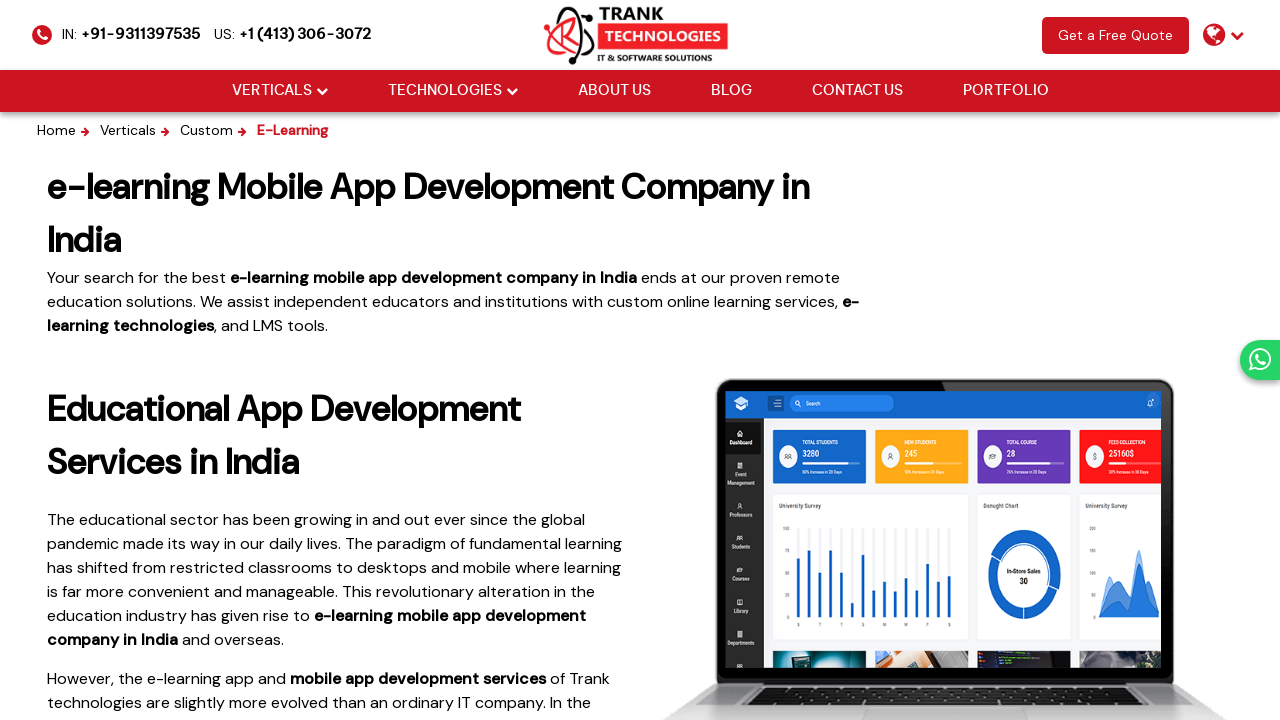